Navigates to Flipkart homepage and verifies the page loads successfully

Starting URL: https://www.flipkart.com/

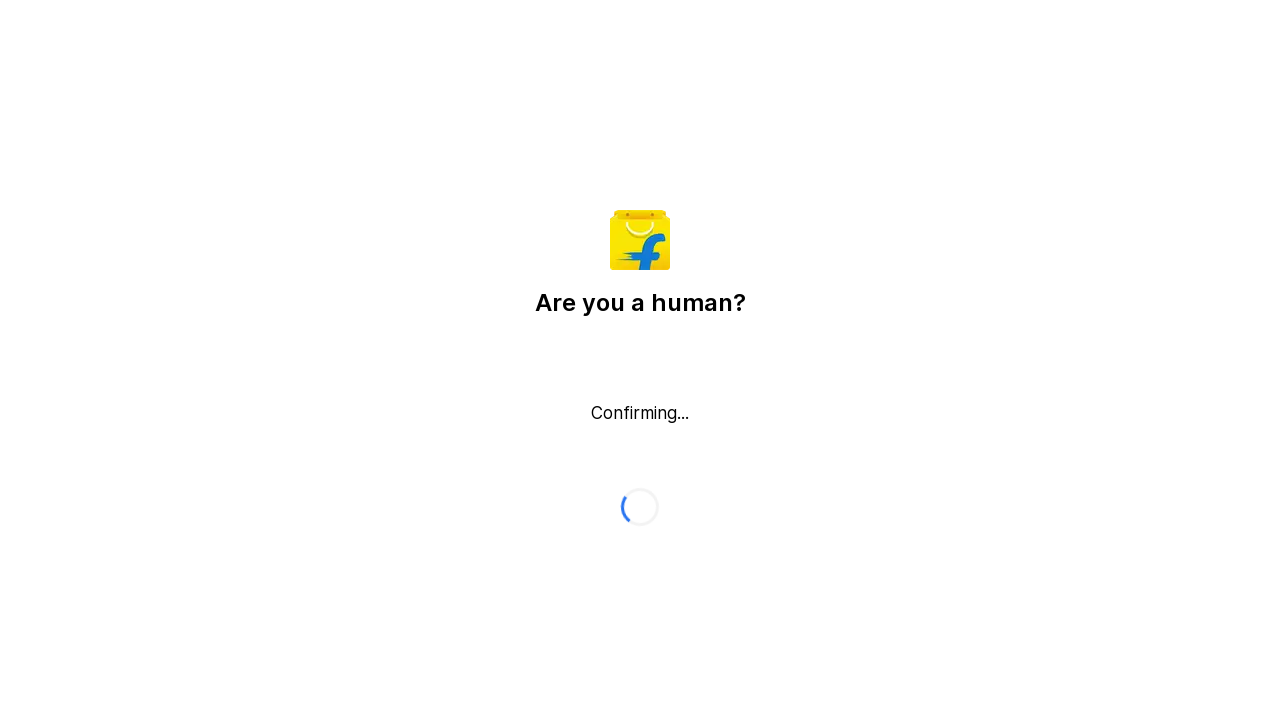

Page DOM content loaded successfully
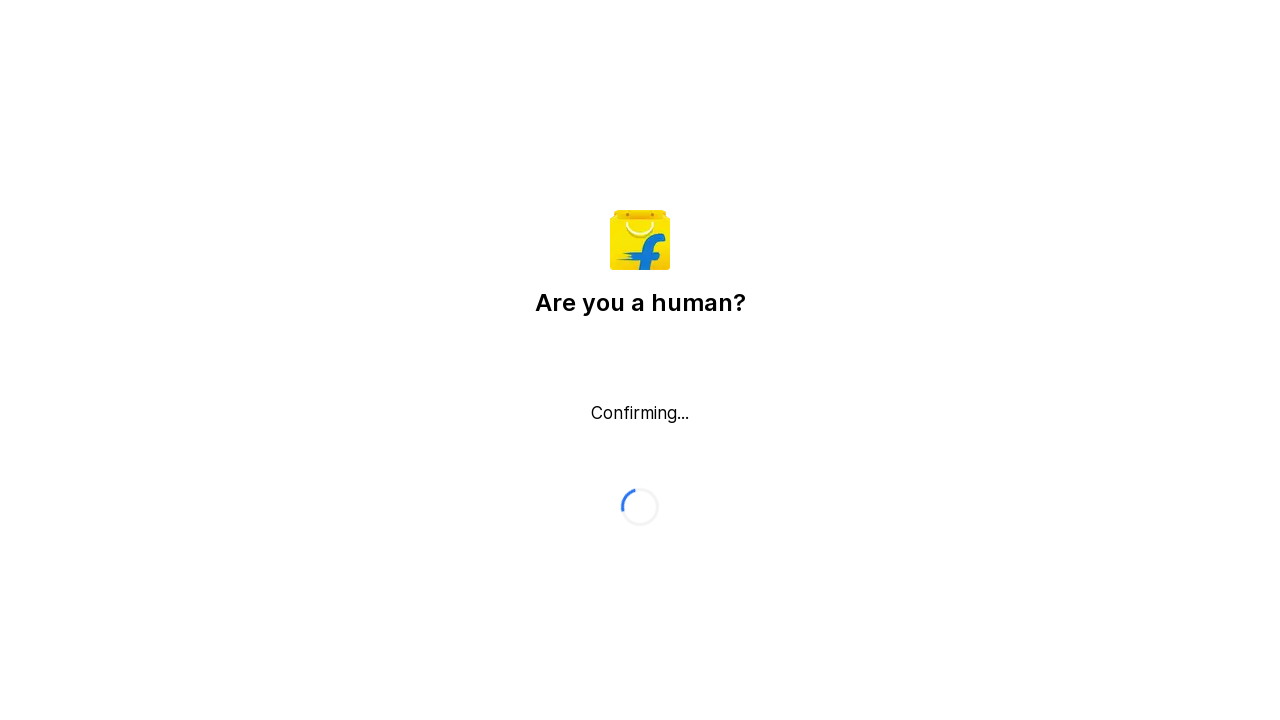

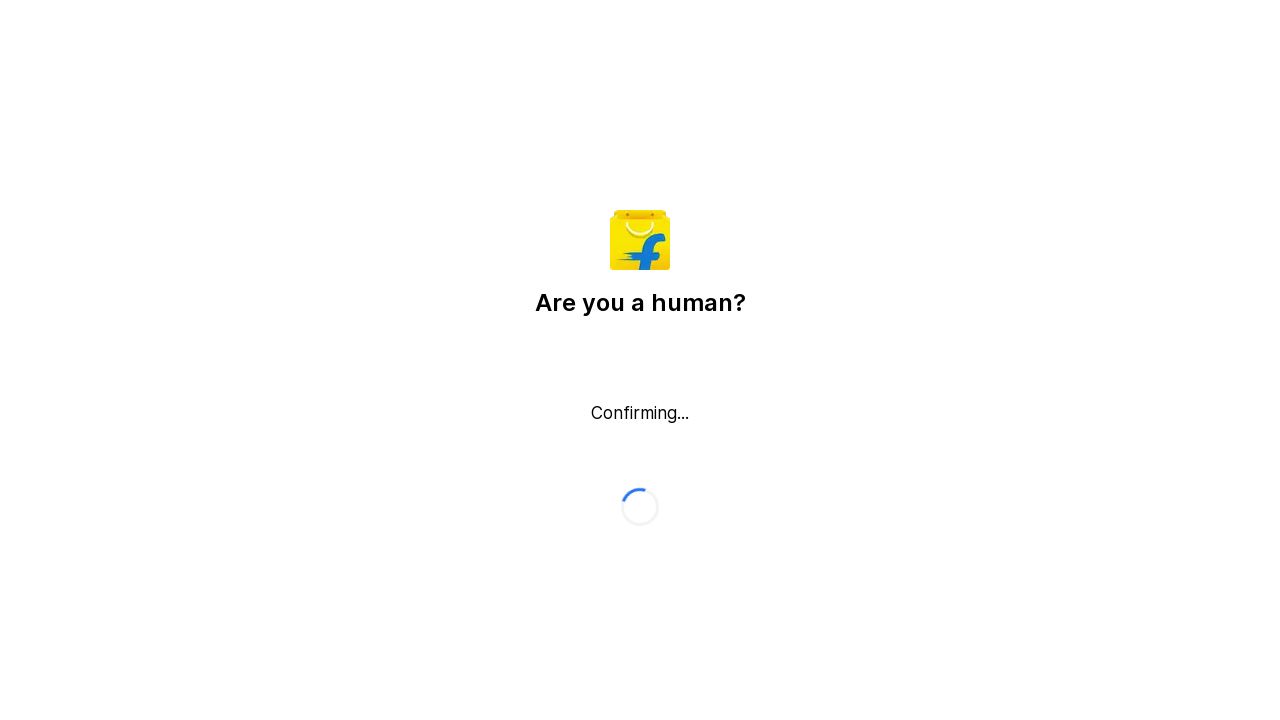